Navigates to the-internet.herokuapp.com homepage, clicks on the sortable data tables link, and waits for the table to load

Starting URL: https://the-internet.herokuapp.com/

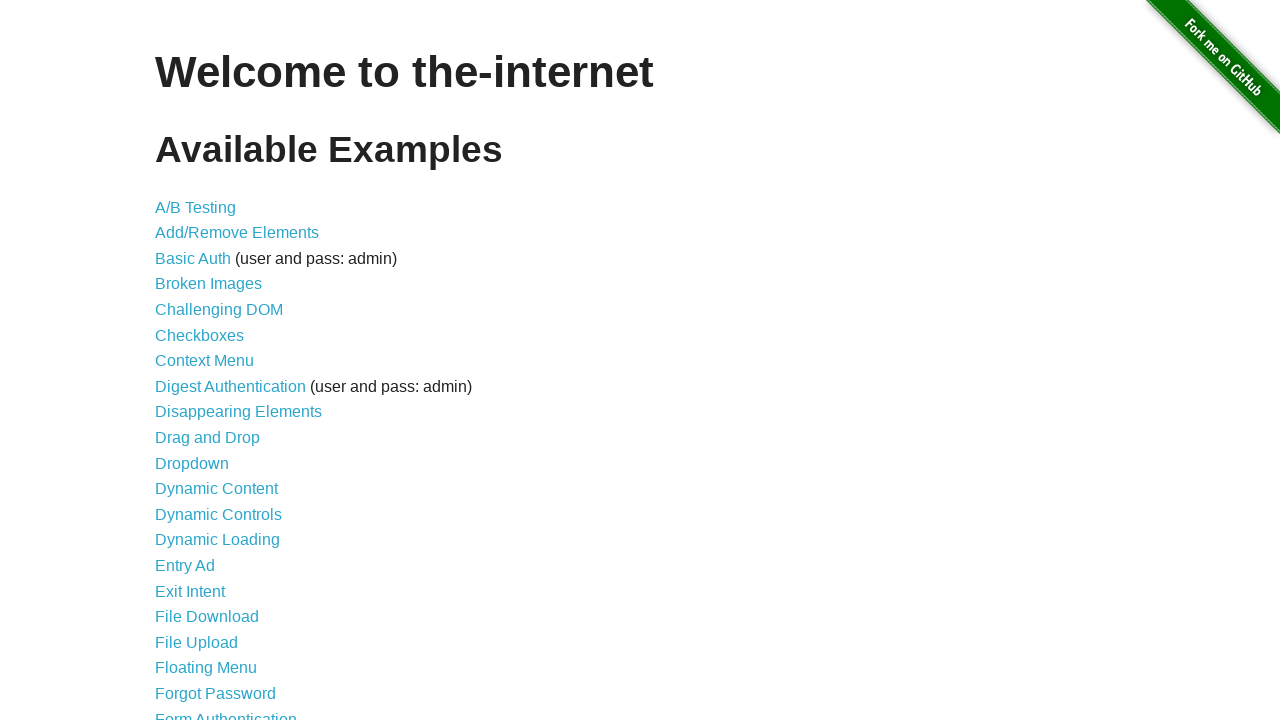

Navigated to the-internet.herokuapp.com homepage
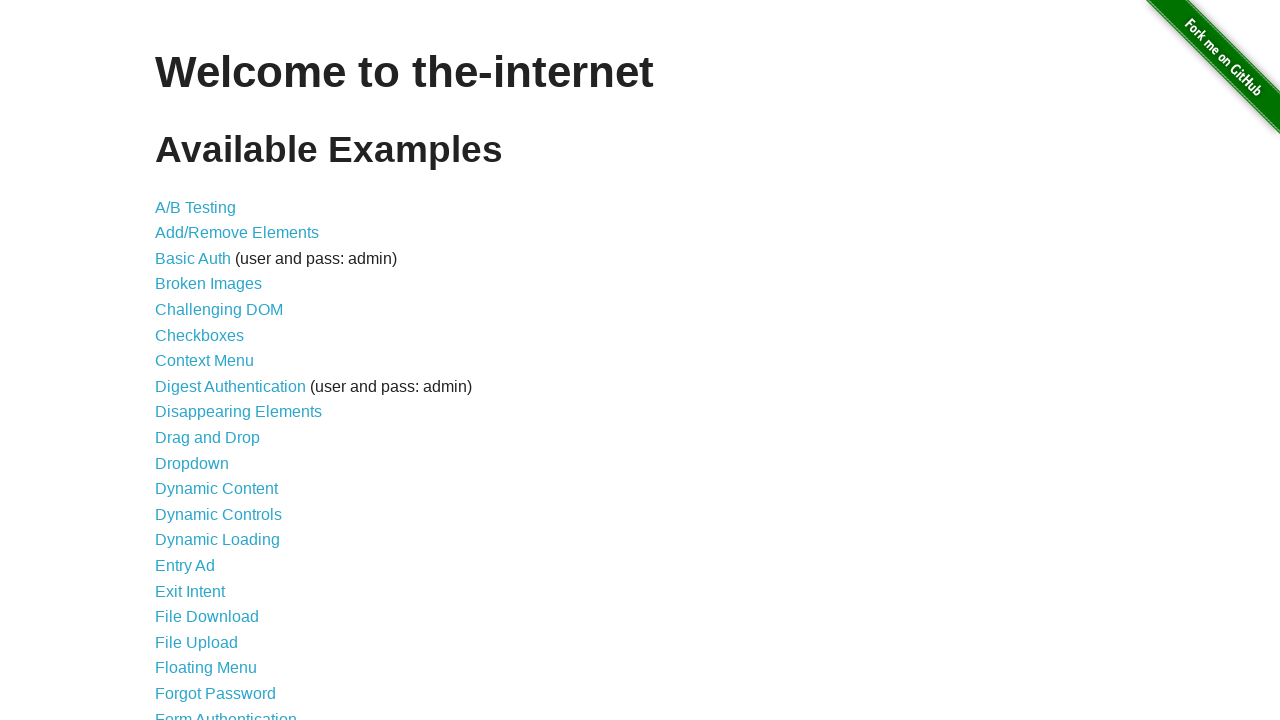

Clicked on the sortable data tables link at (230, 574) on xpath=//*[@id='content']/ul/li[41]/a
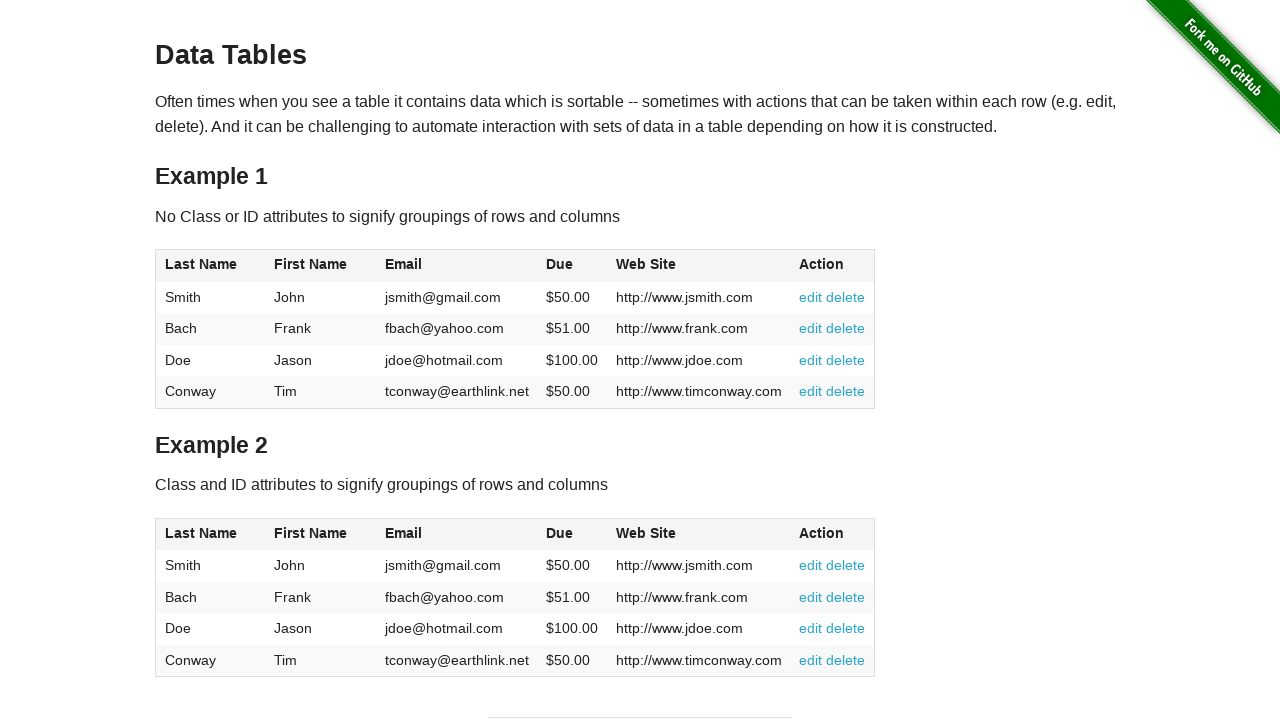

Table loaded successfully
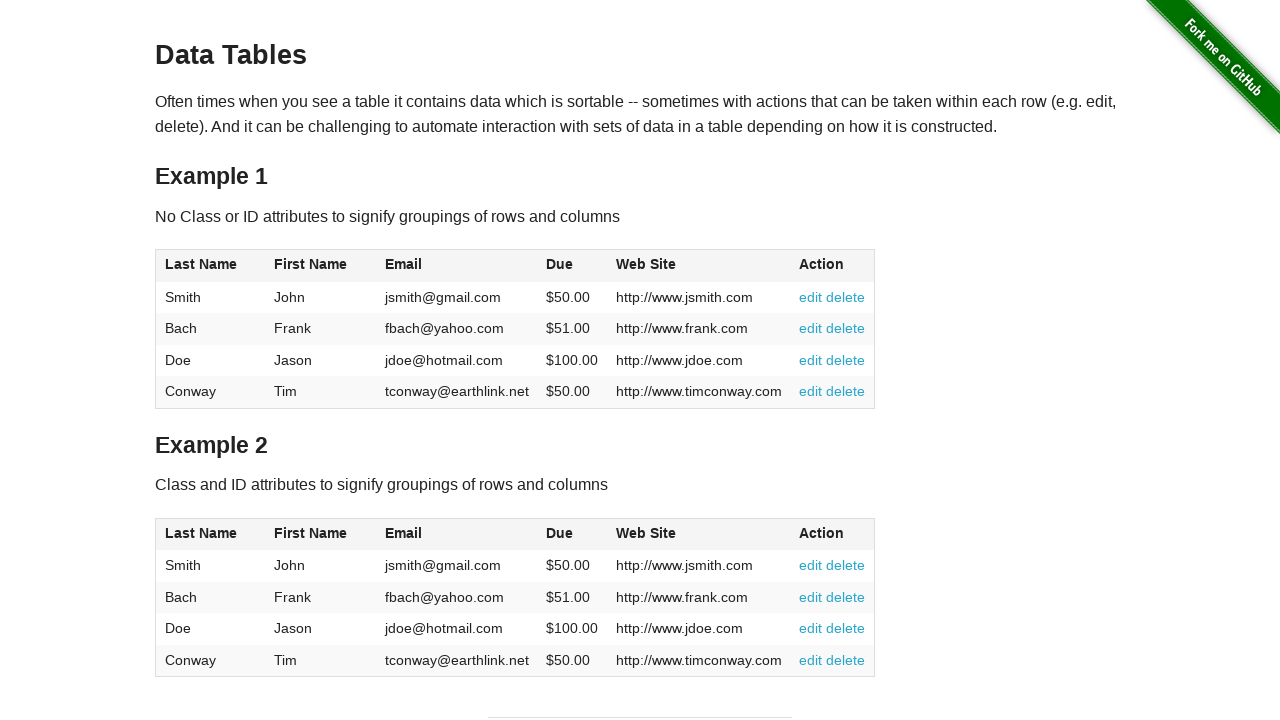

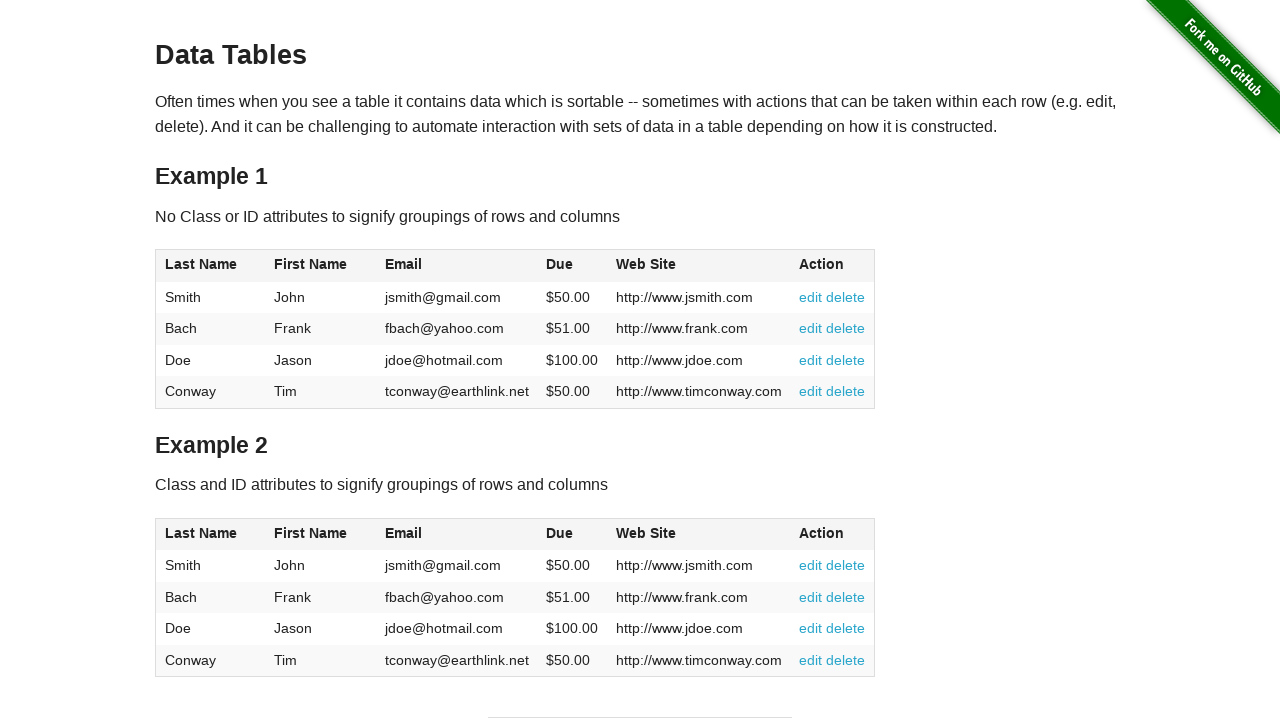